Tests drag and drop functionality by dragging an element from source to target using jQuery UI's droppable demo

Starting URL: http://www.jqueryui.com

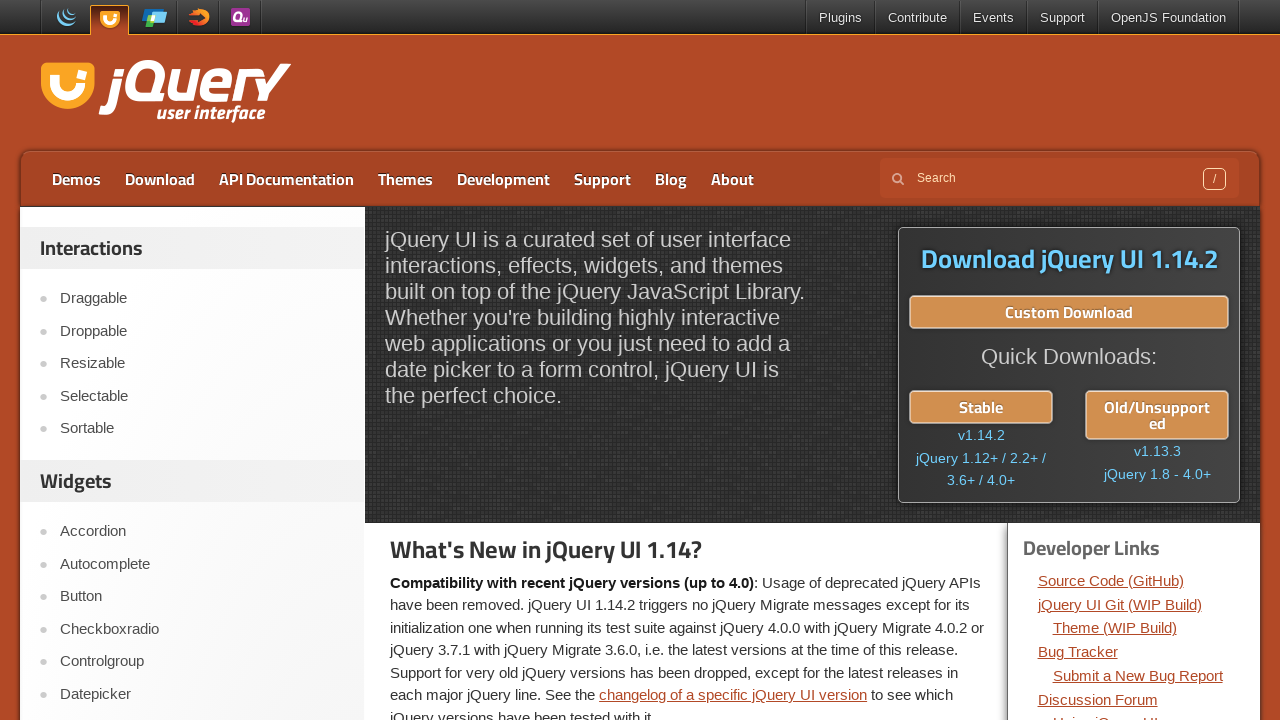

Clicked on the Droppable link at (202, 331) on text=Droppable
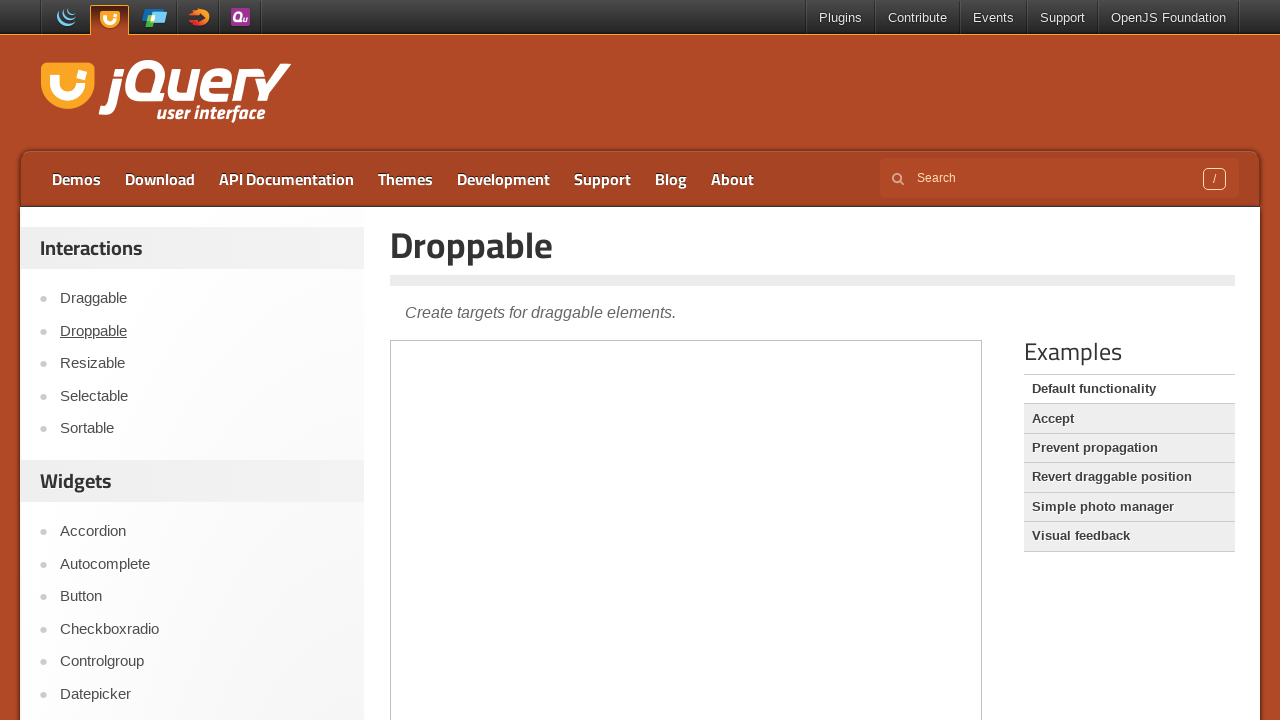

Demo frame loaded
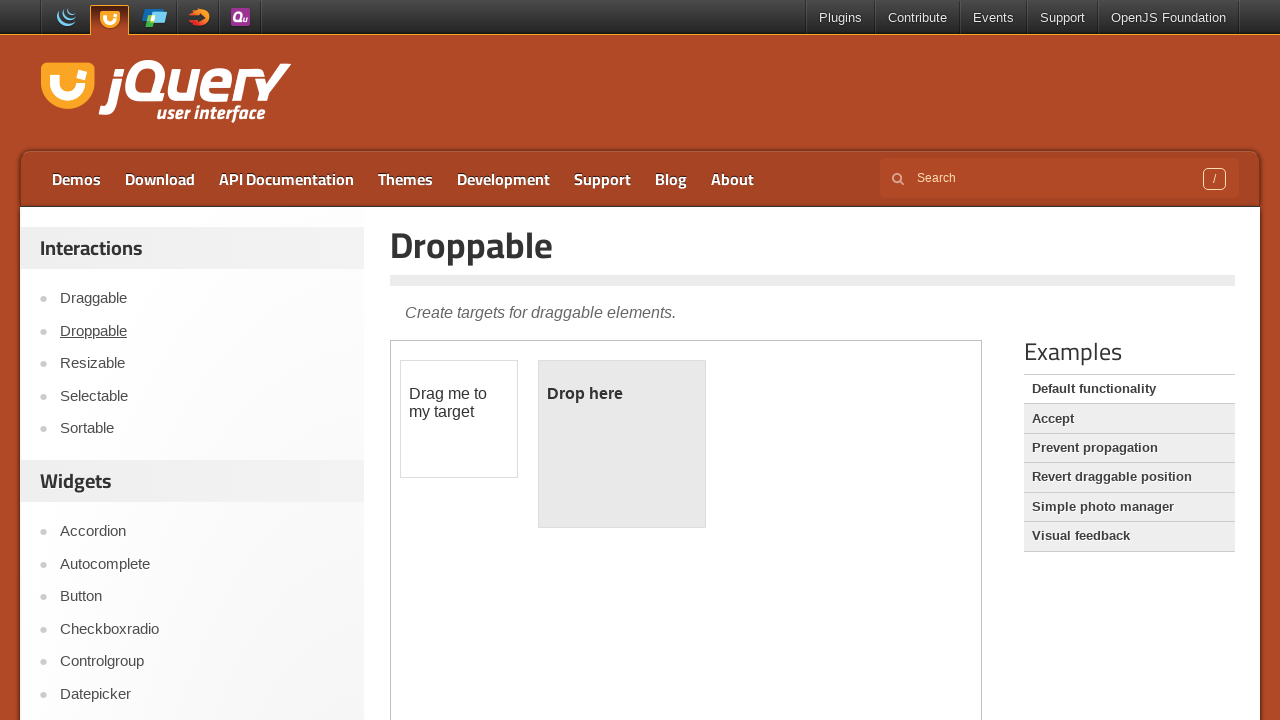

Located the demo iframe
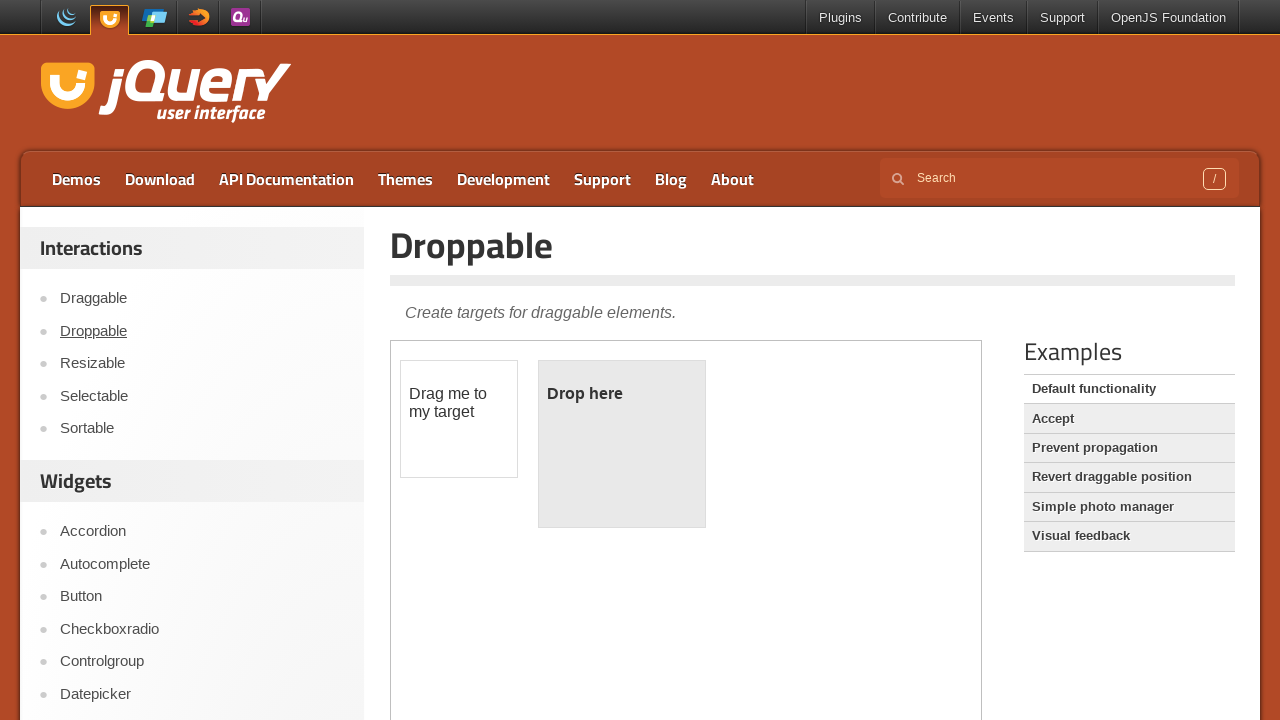

Located the draggable source element
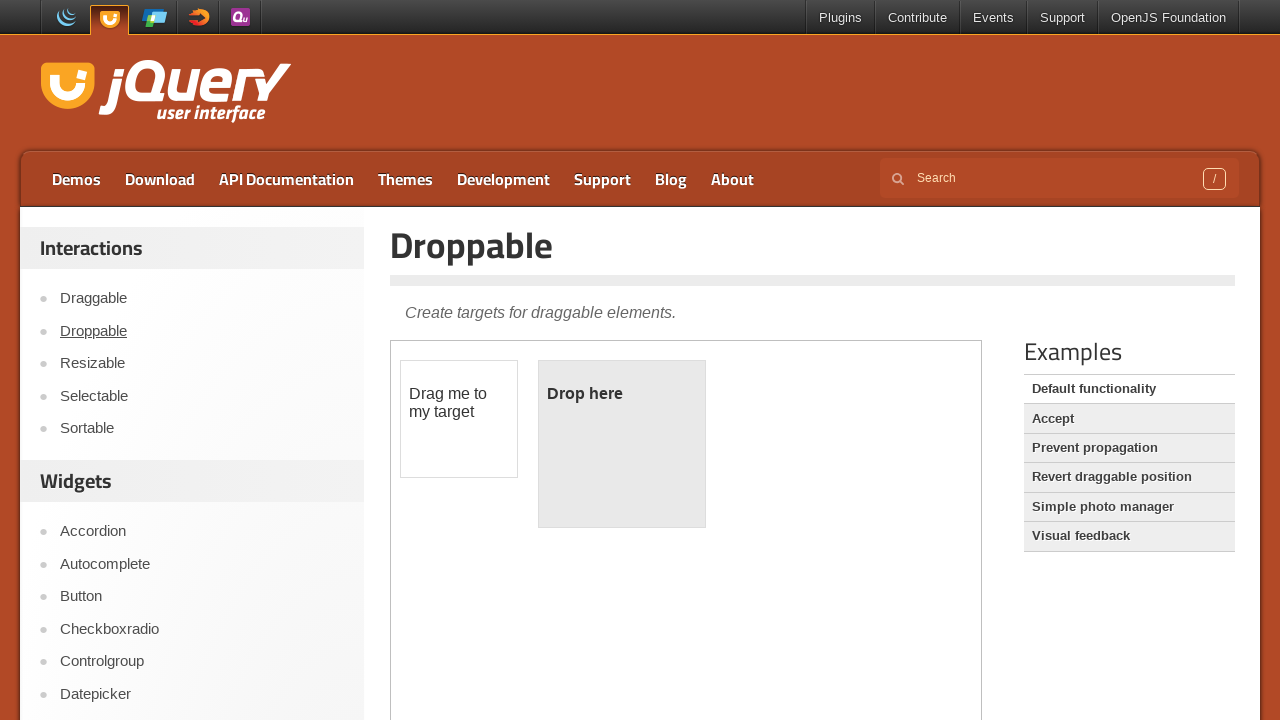

Located the droppable target element
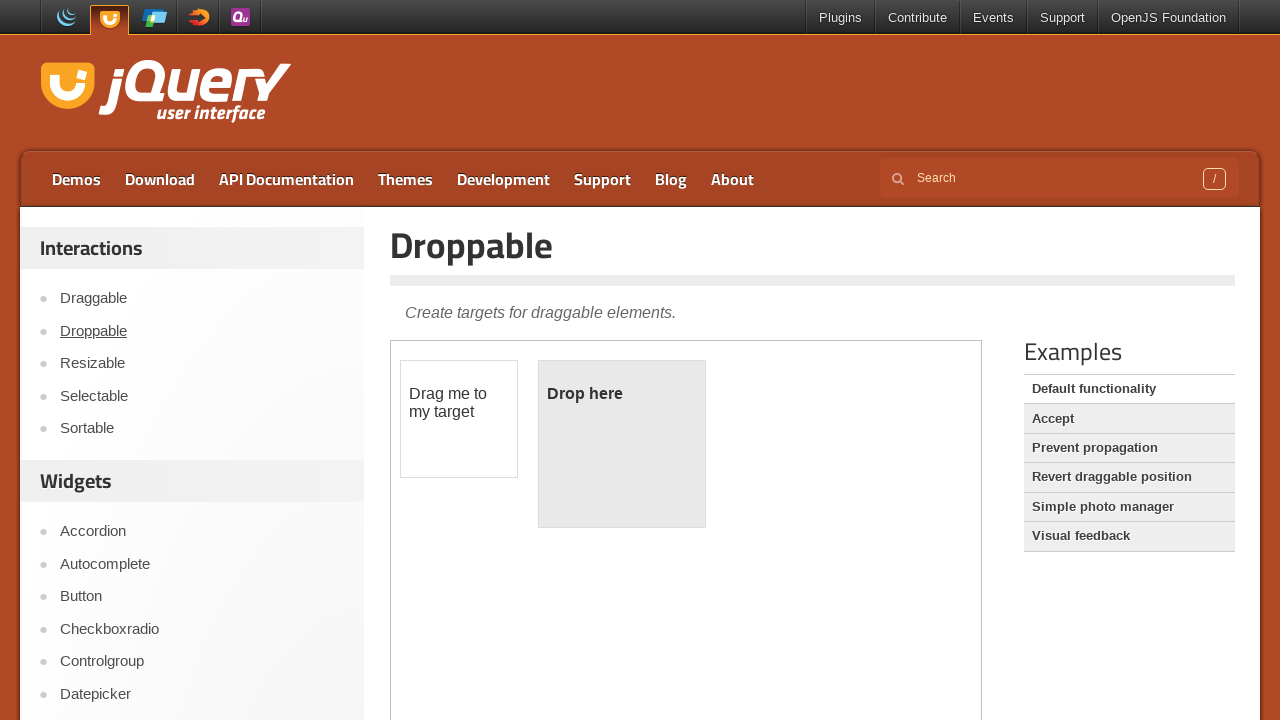

Dragged the source element to the target element at (622, 444)
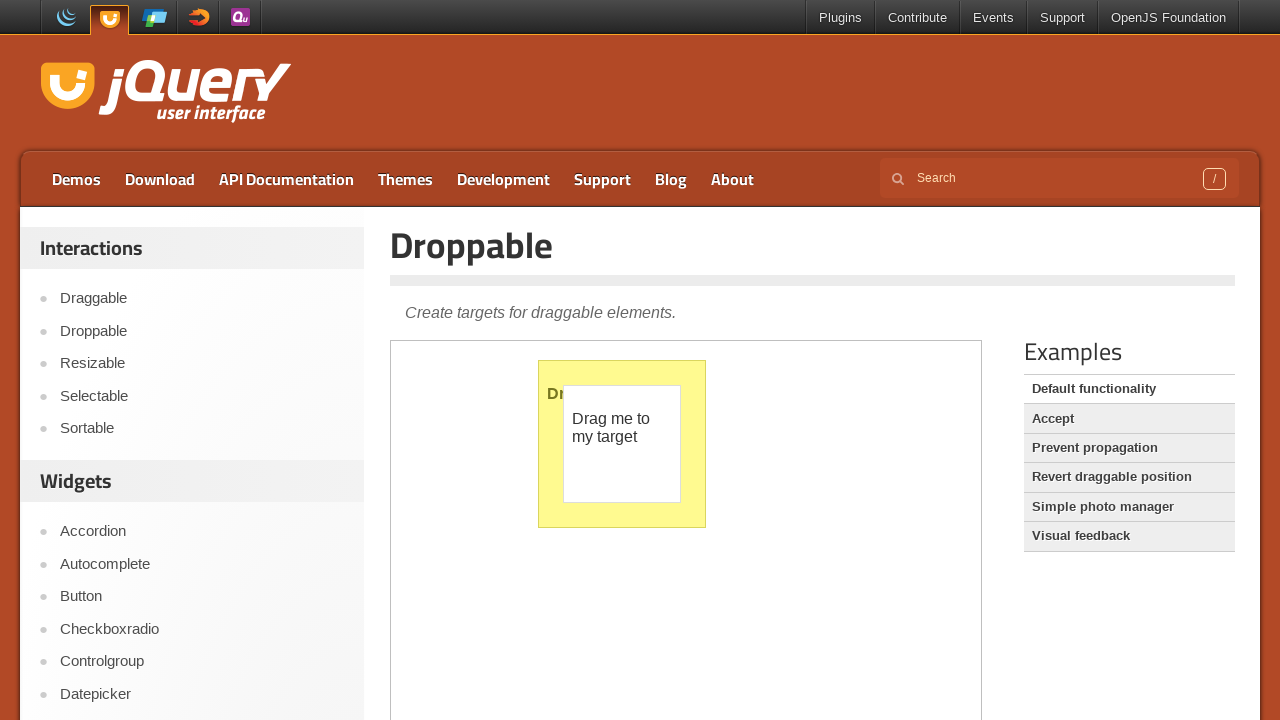

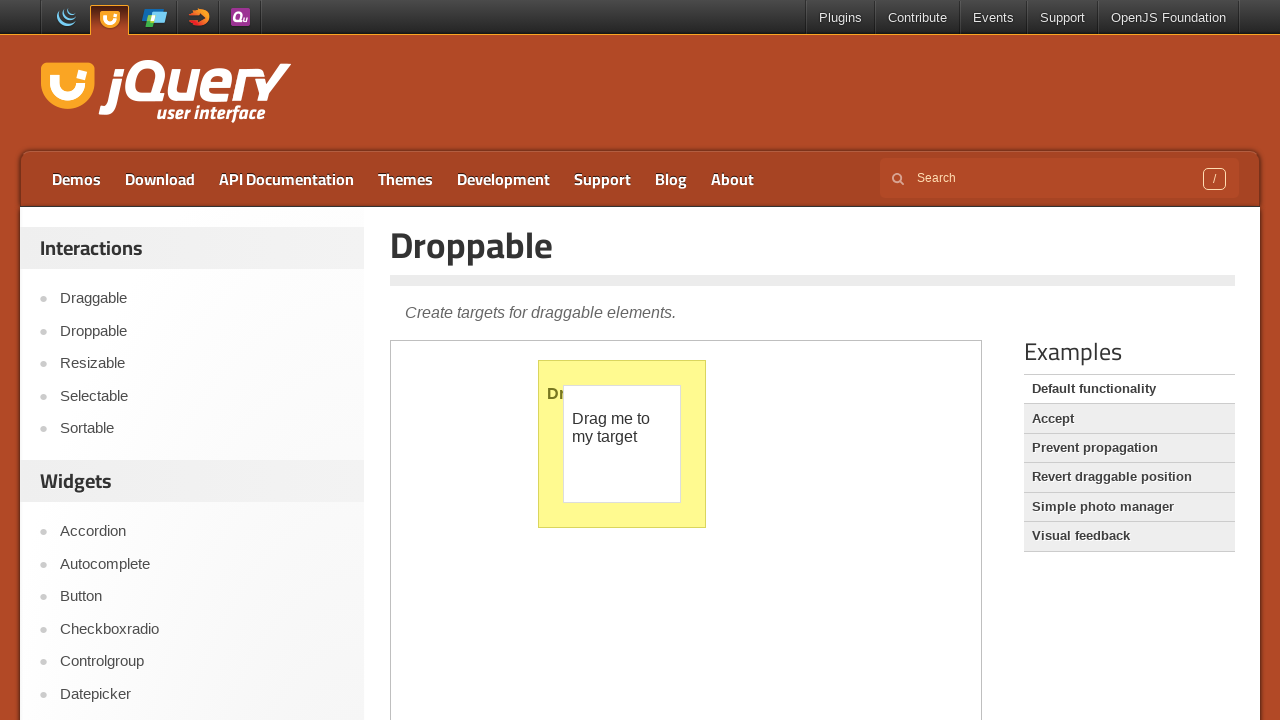